Tests checkbox functionality by clicking all checkboxes

Starting URL: https://codenboxautomationlab.com/practice/

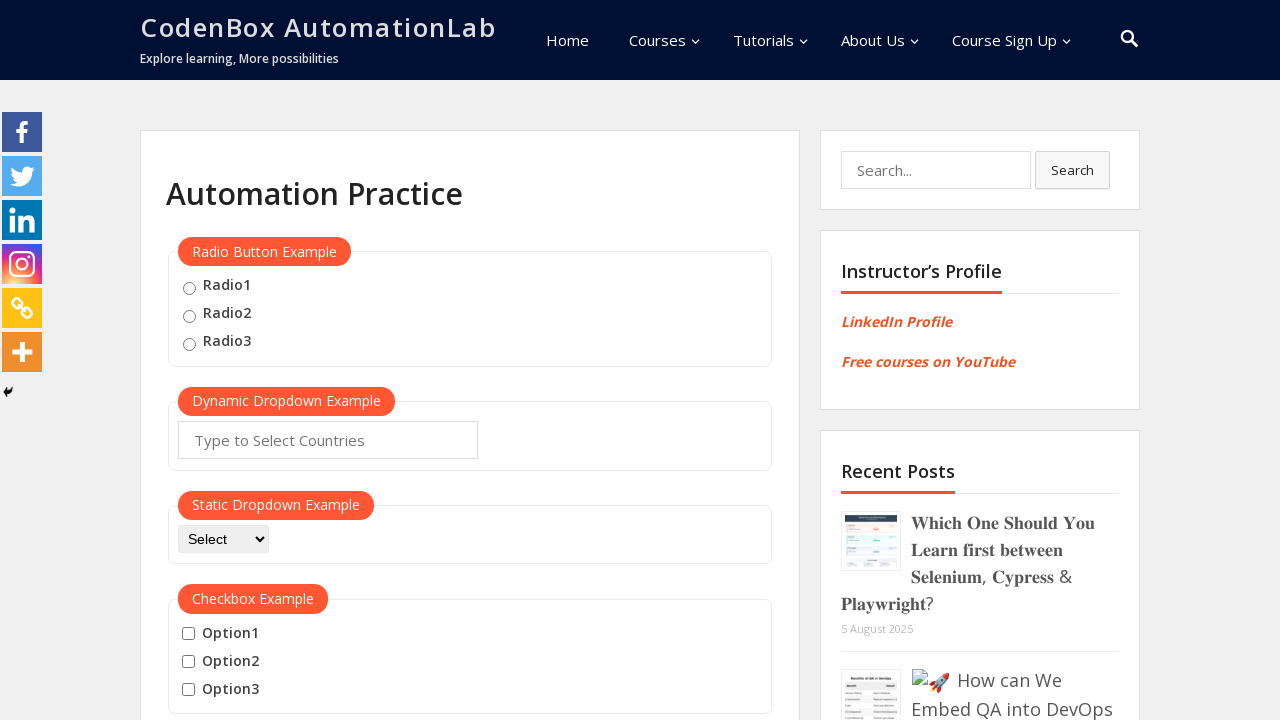

Located all checkbox elements on the practice page
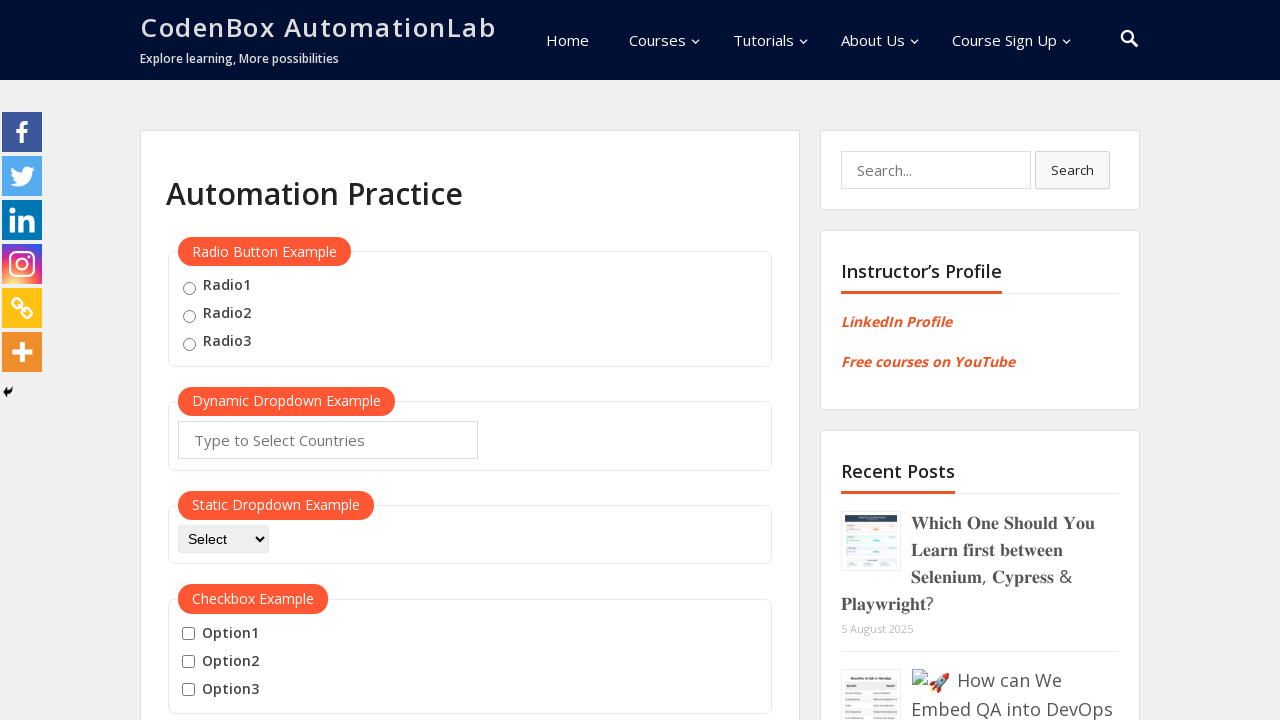

Found 3 checkboxes to click
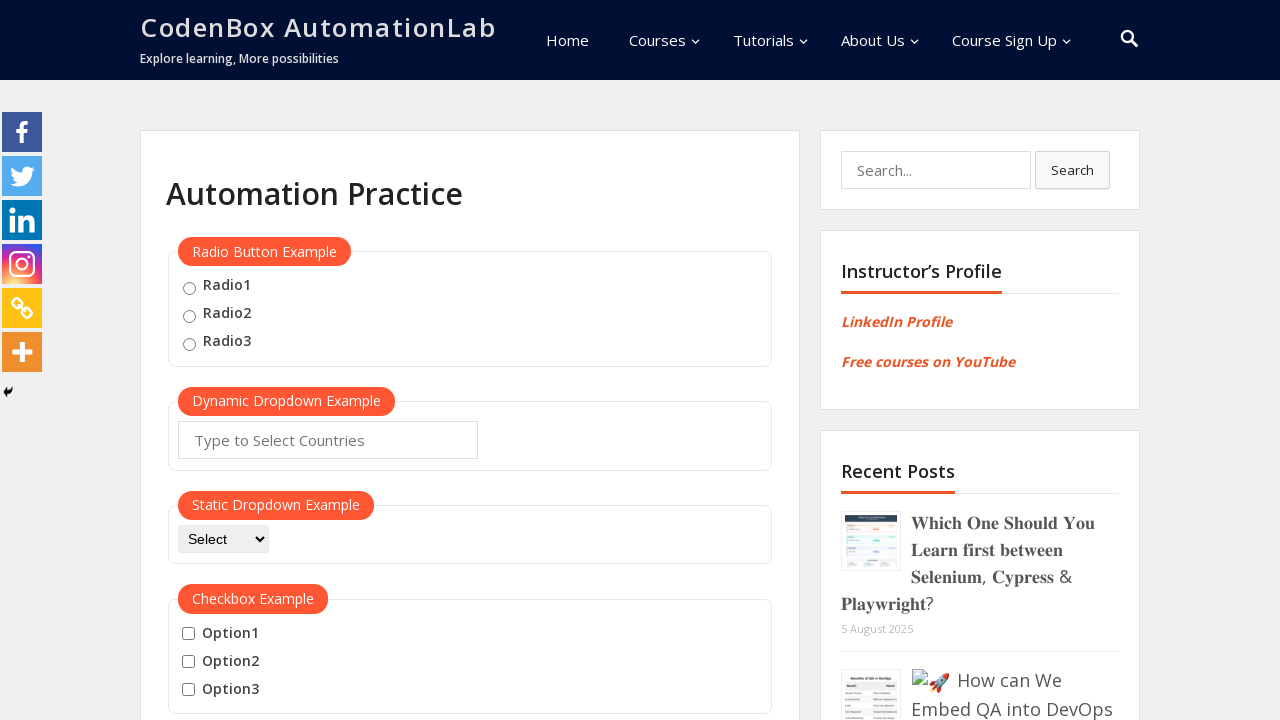

Clicked checkbox 1 of 3 at (188, 634) on xpath=//input[@type='checkbox'] >> nth=0
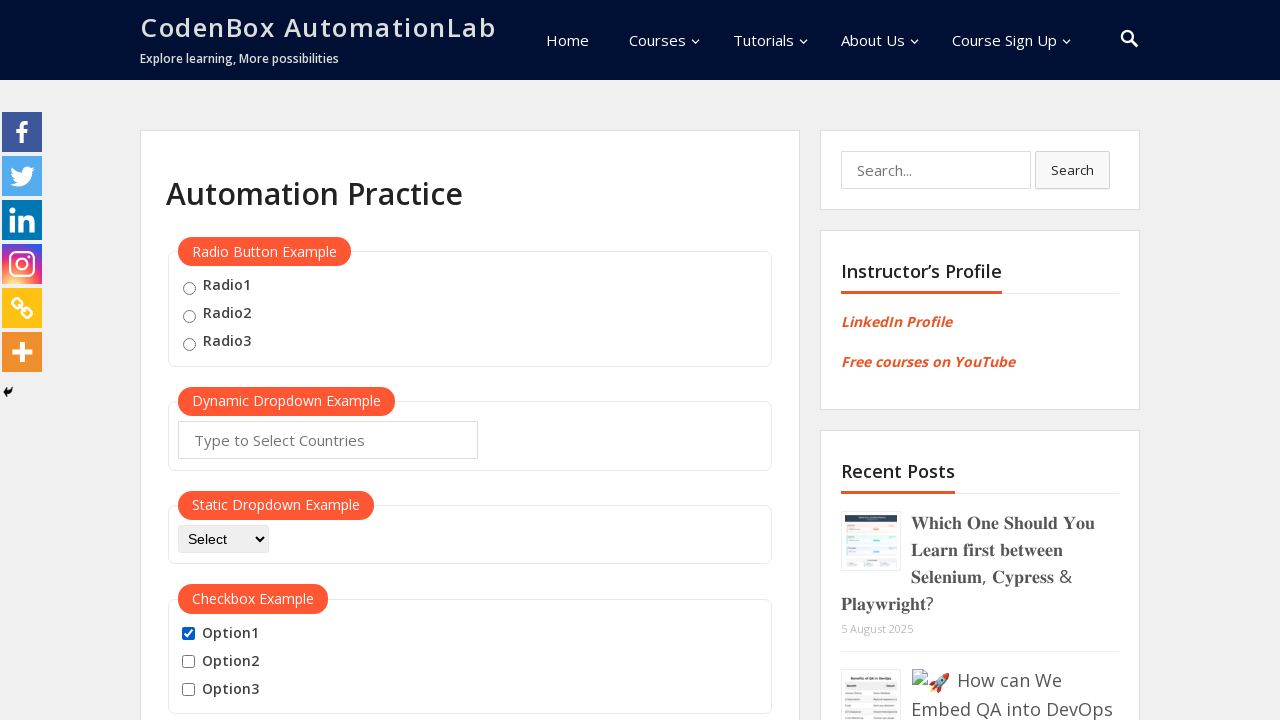

Clicked checkbox 2 of 3 at (188, 662) on xpath=//input[@type='checkbox'] >> nth=1
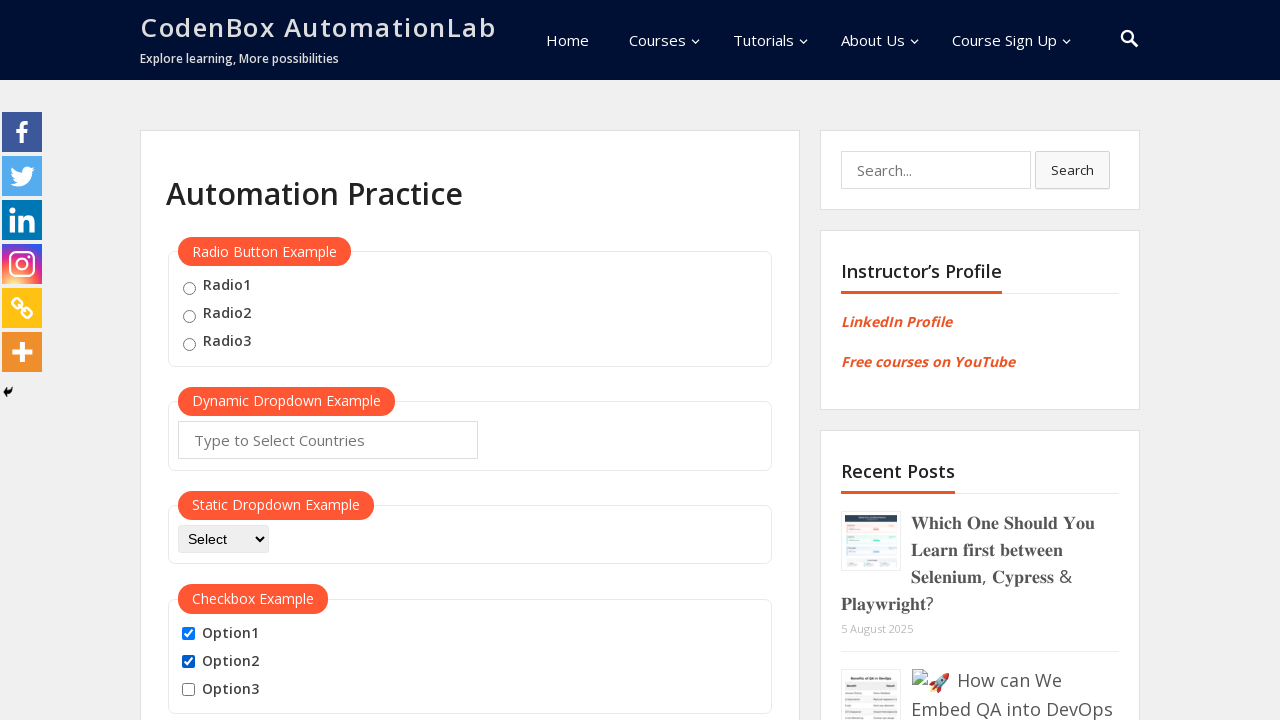

Clicked checkbox 3 of 3 at (188, 690) on xpath=//input[@type='checkbox'] >> nth=2
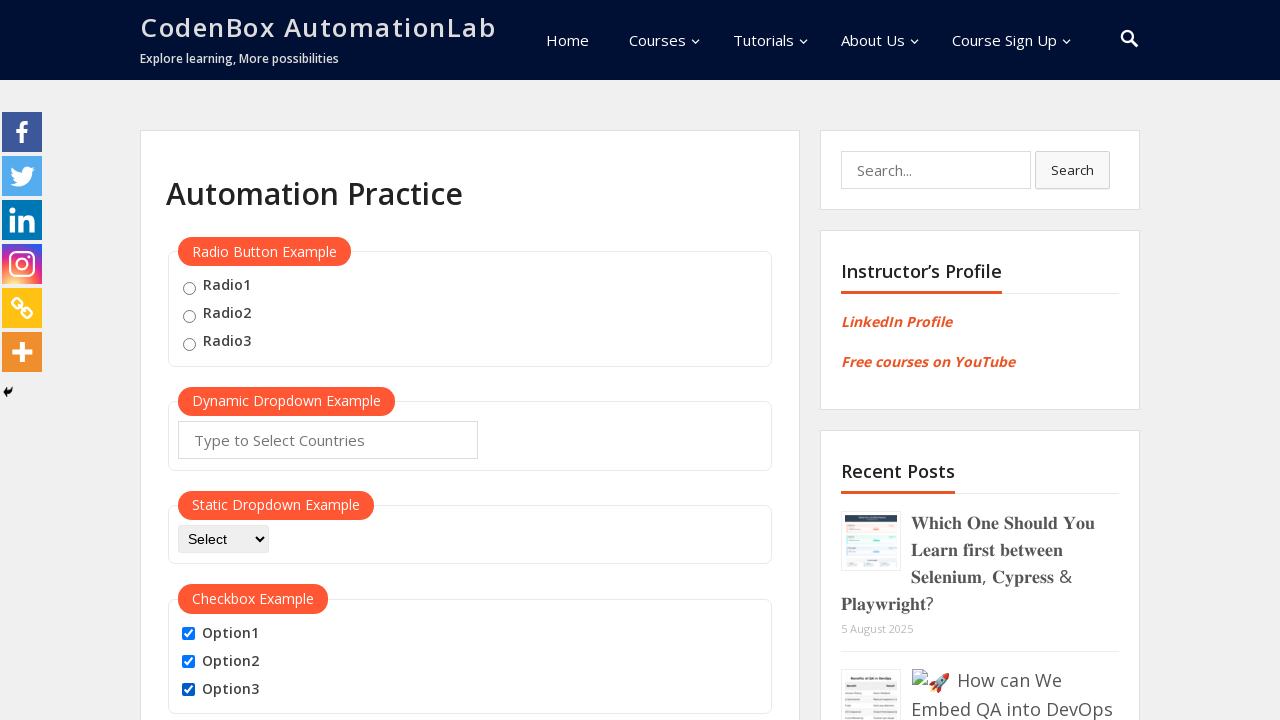

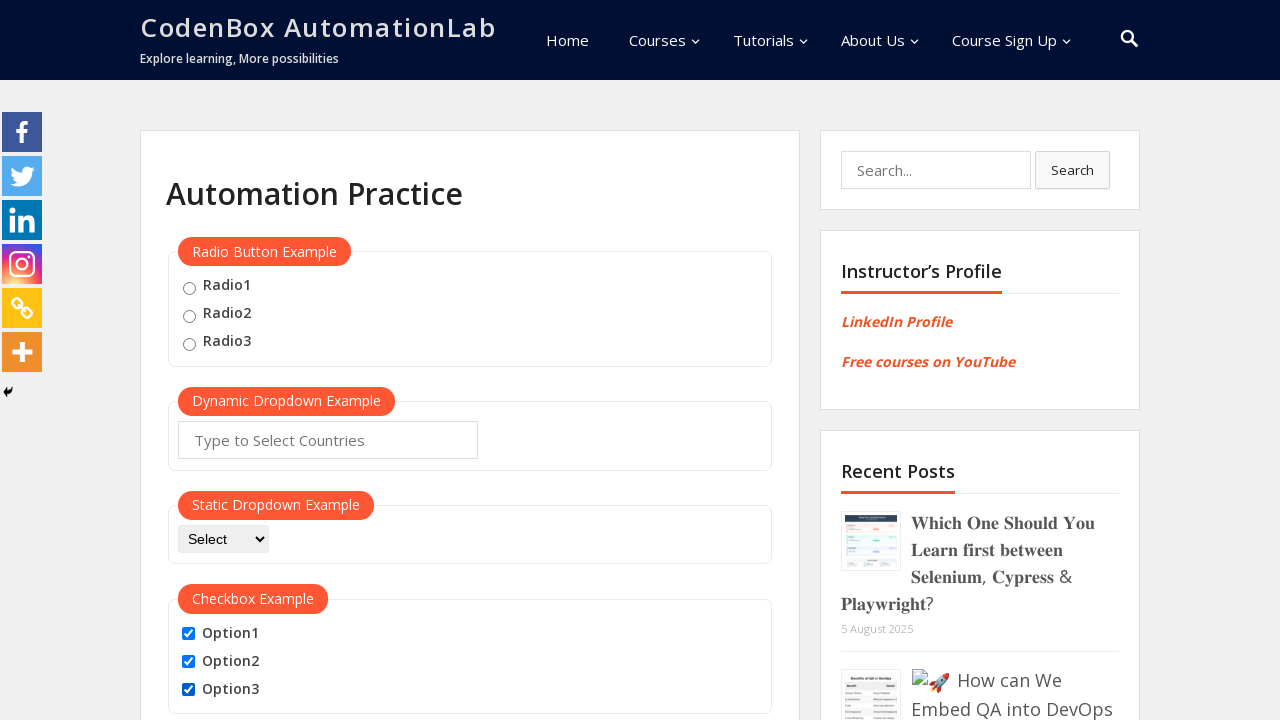